Tests alert dialog functionality by filling a name field, triggering an alert, and verifying the alert text

Starting URL: https://rahulshettyacademy.com/AutomationPractice/

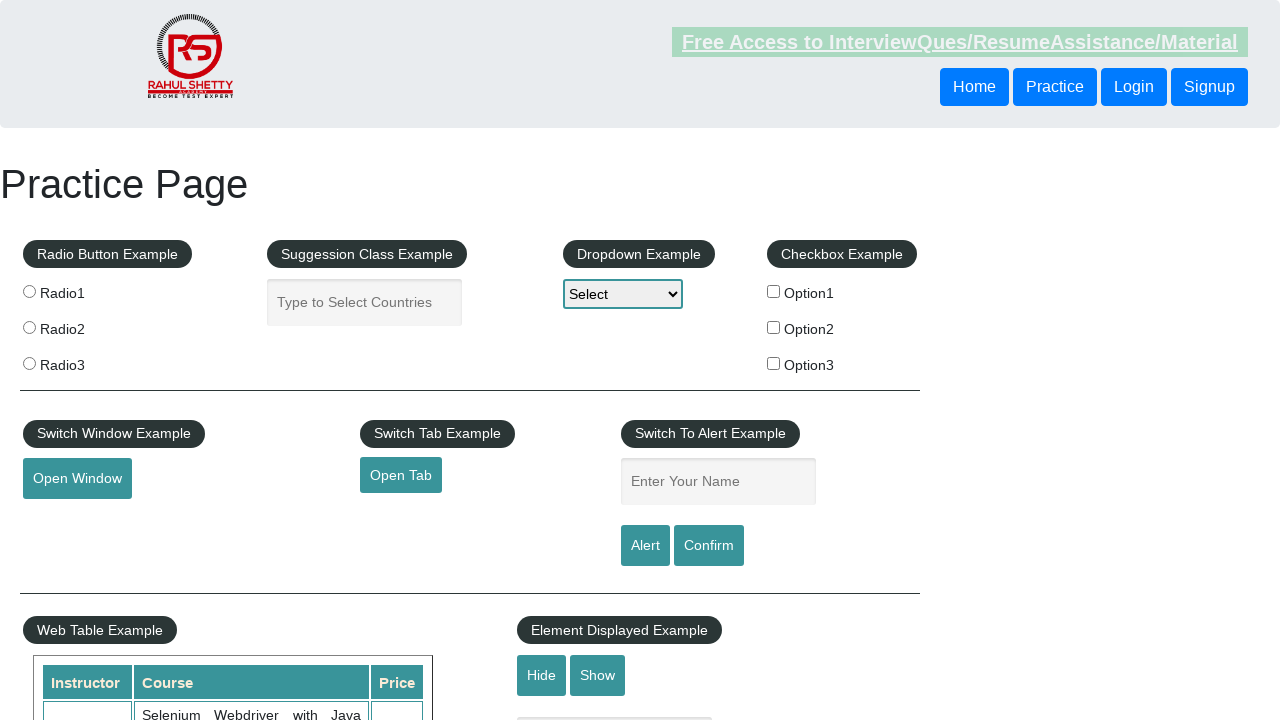

Filled name field with 'ALERT_TEST' on input[name='enter-name']
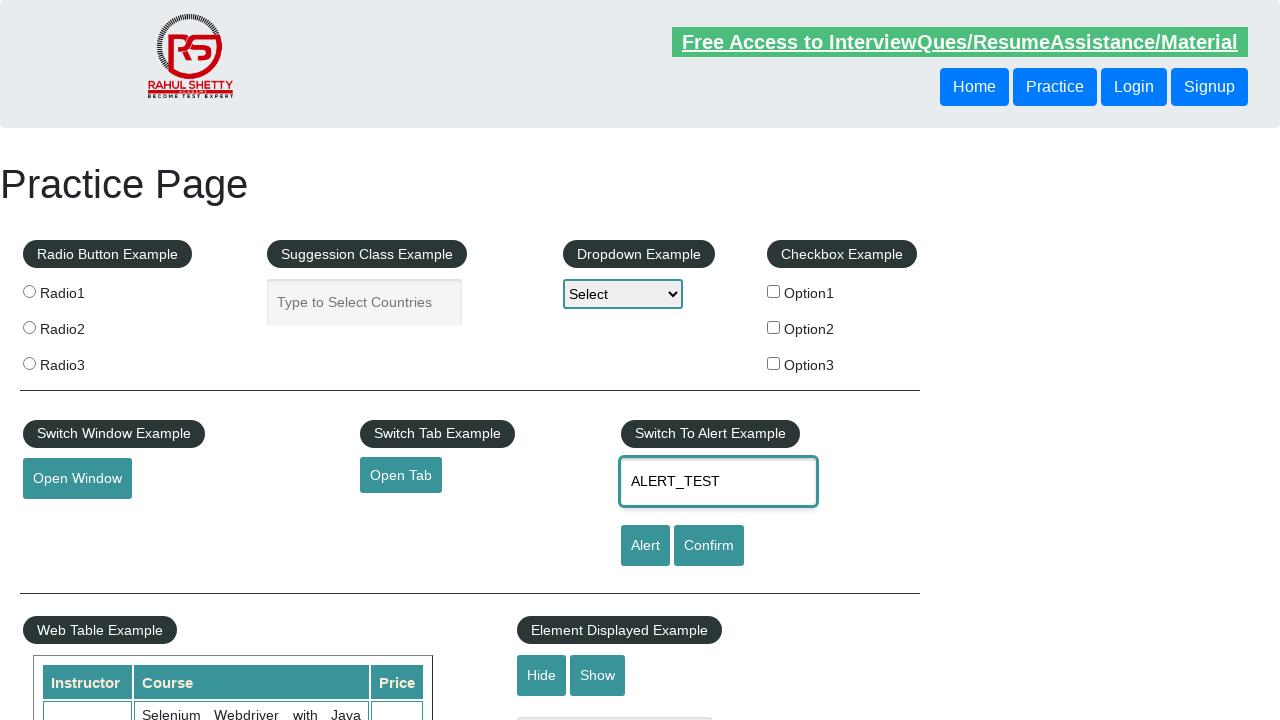

Set up dialog handler to accept alerts containing the name
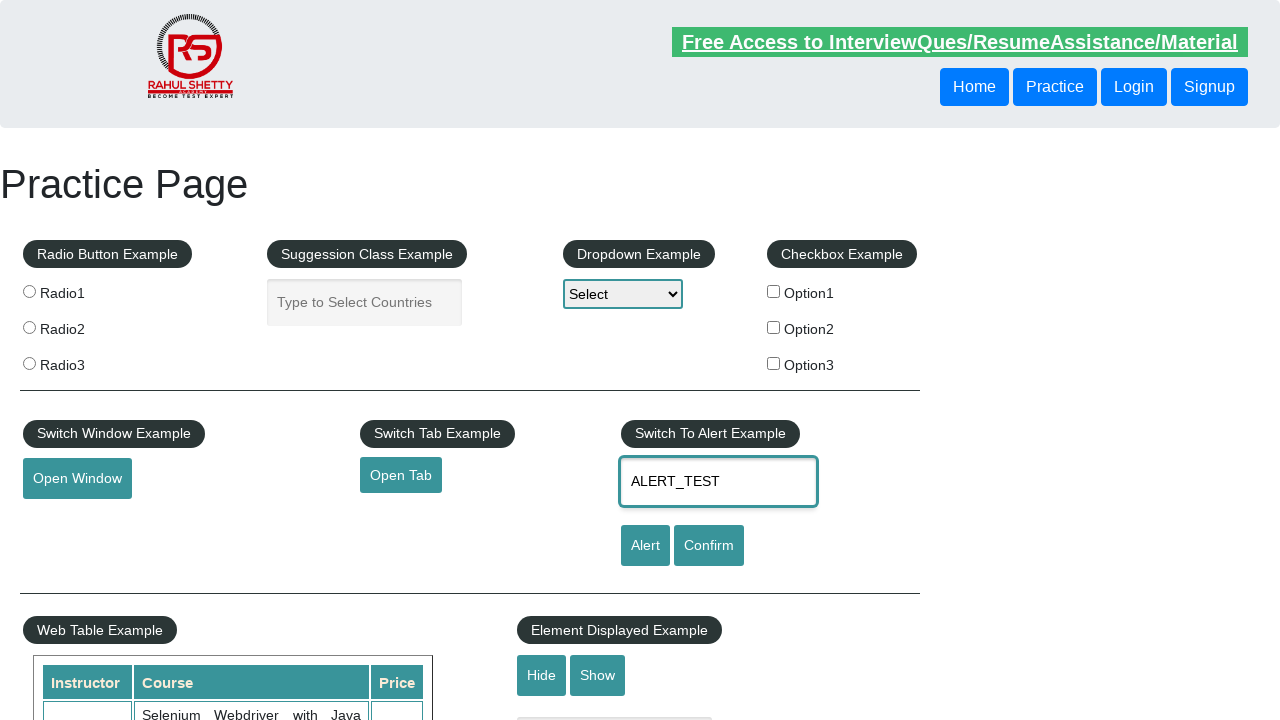

Clicked alert button to trigger alert dialog at (645, 546) on #alertbtn
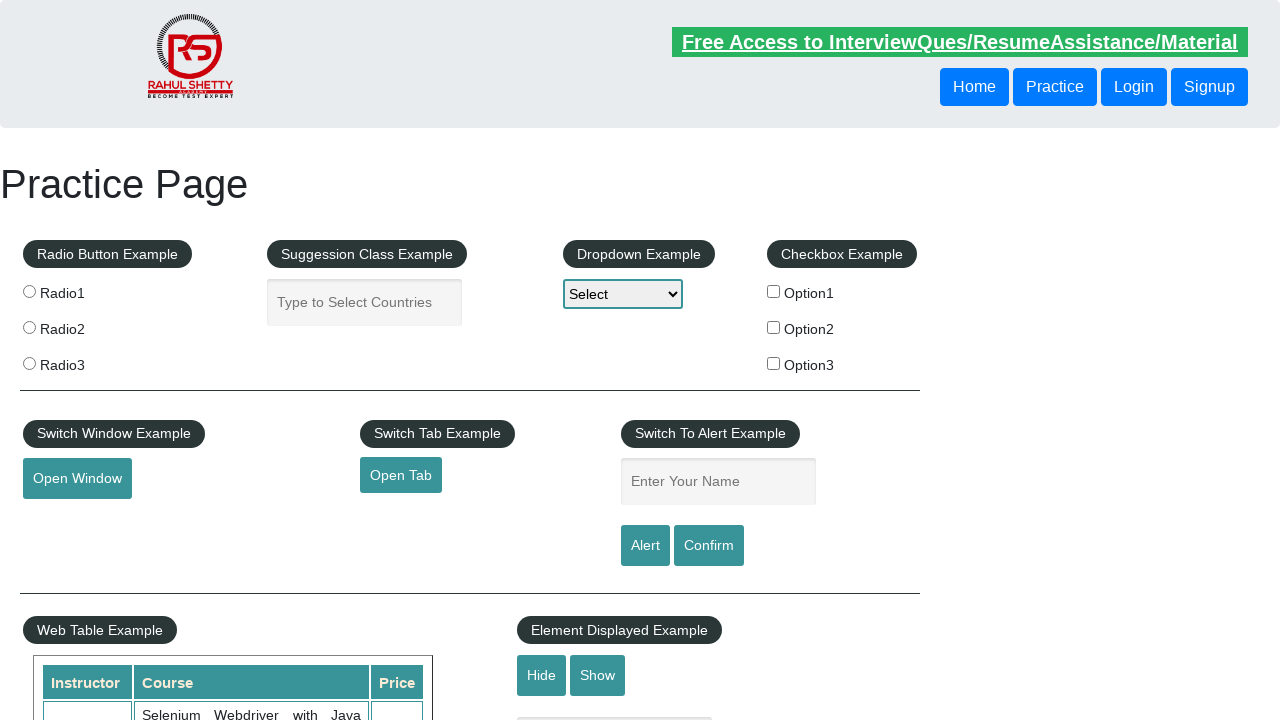

Waited 500ms for alert dialog to be processed
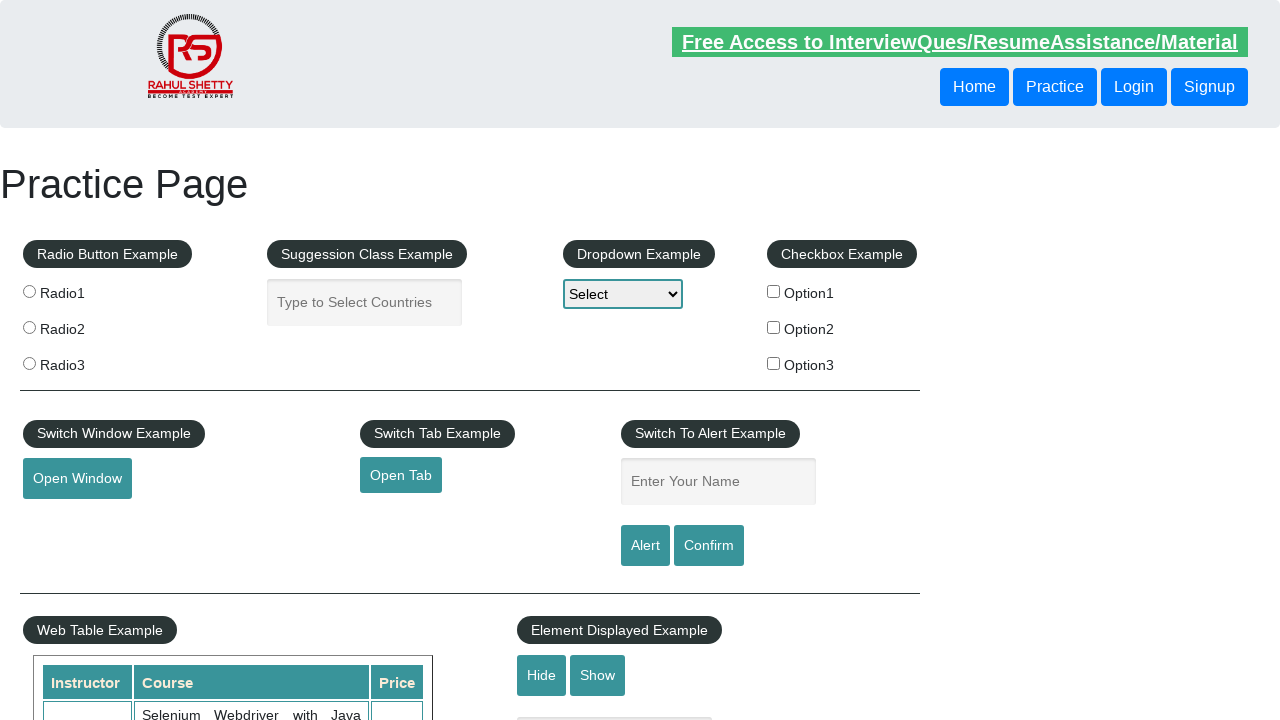

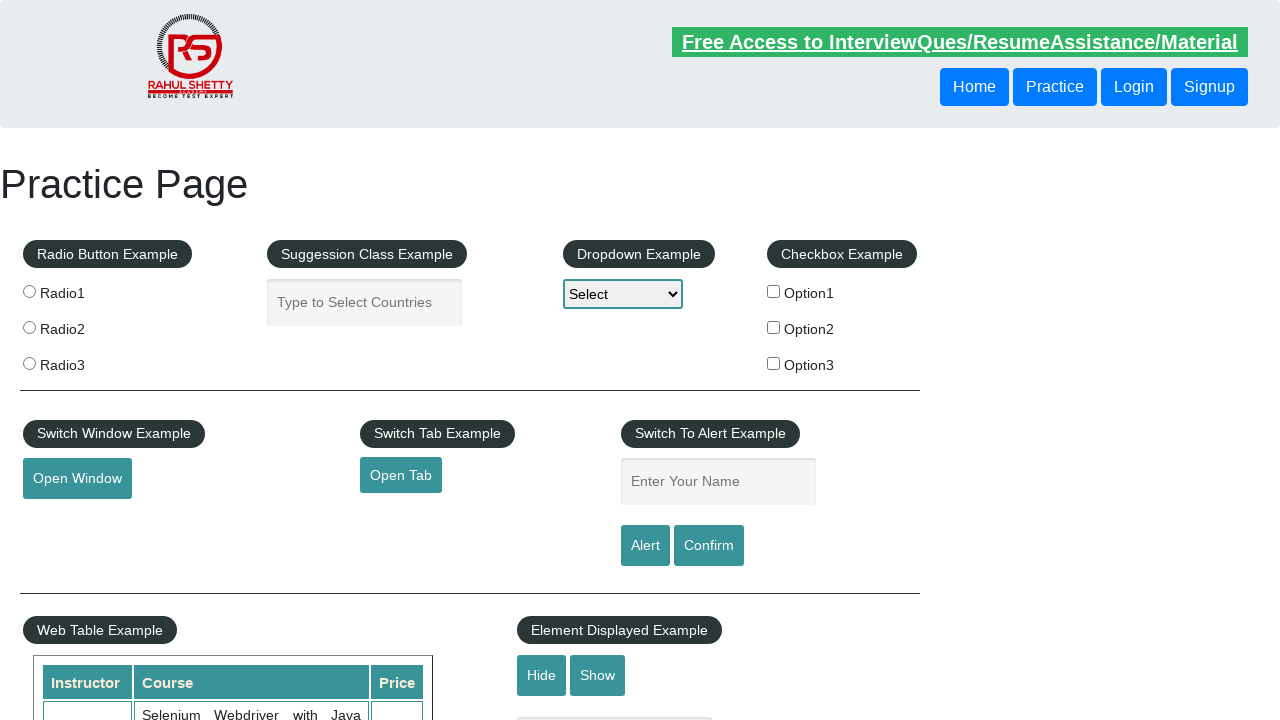